Navigates to GoDaddy homepage and verifies the page loaded correctly by checking URL and title

Starting URL: https://www.godaddy.com/en-in

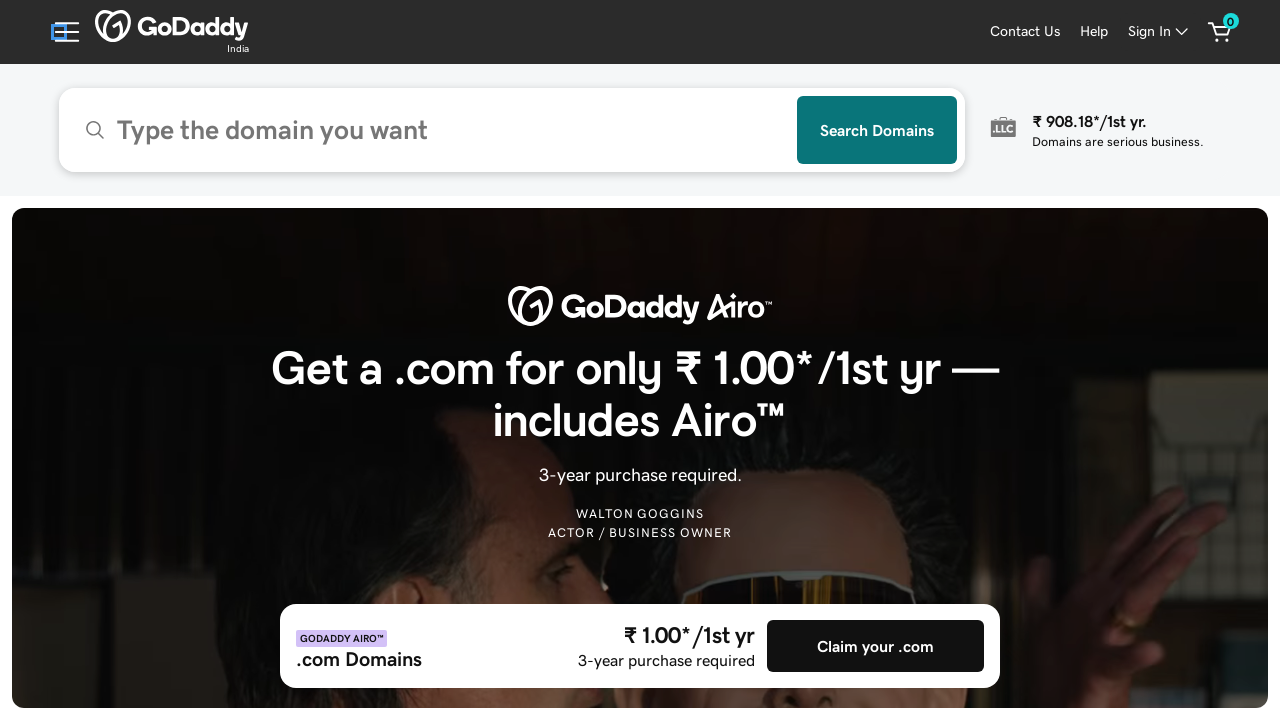

Verified page URL is https://www.godaddy.com/en-in
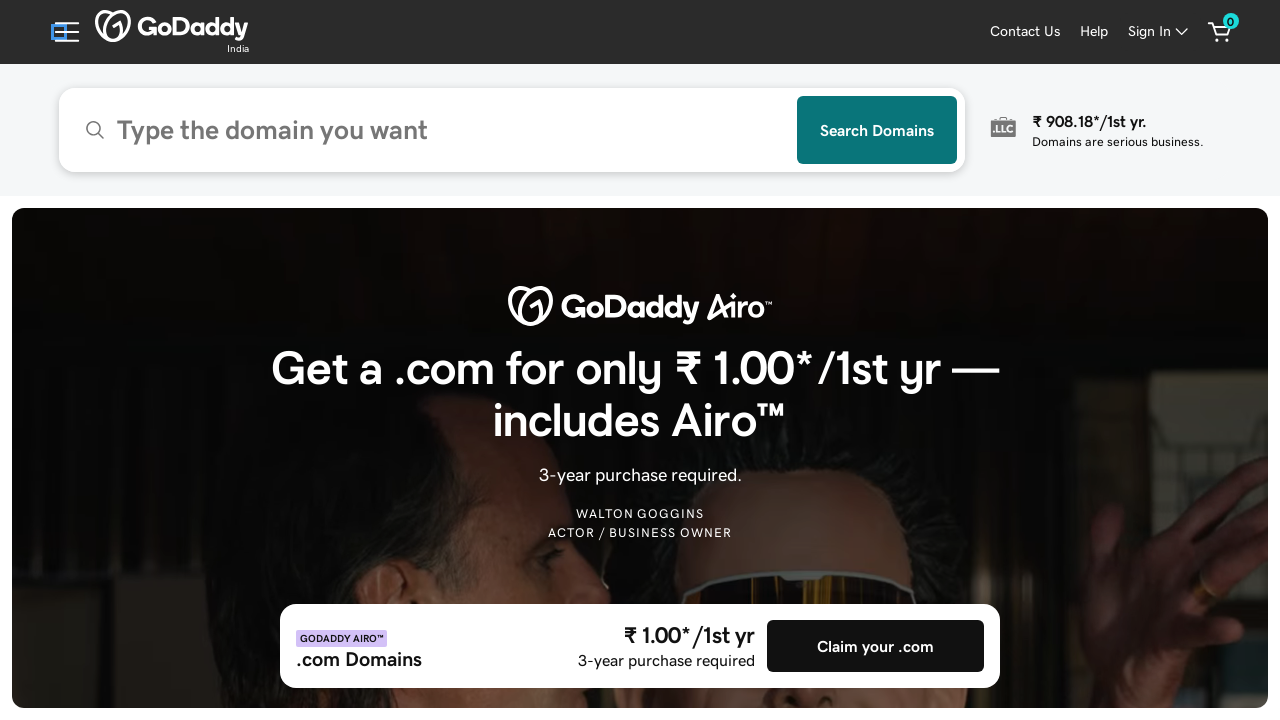

Verified page title is 'Domain Names, Websites, Hosting & Online Marketing Tools - GoDaddy IN'
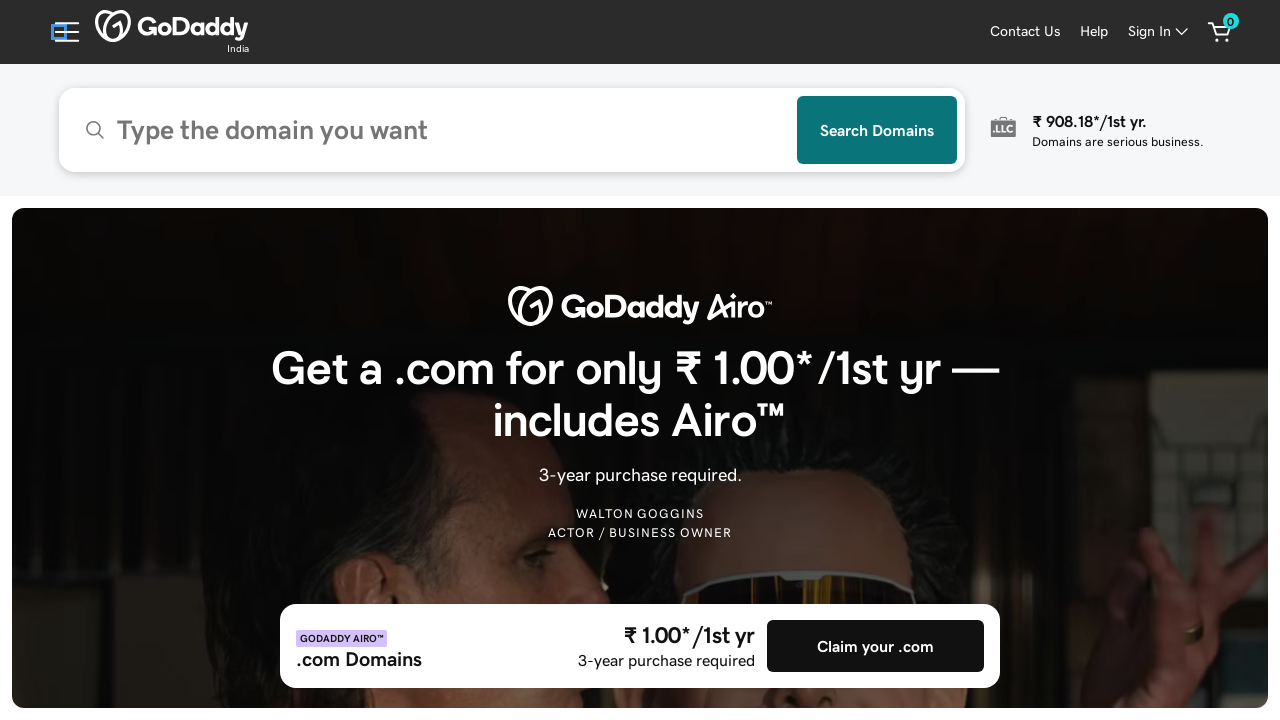

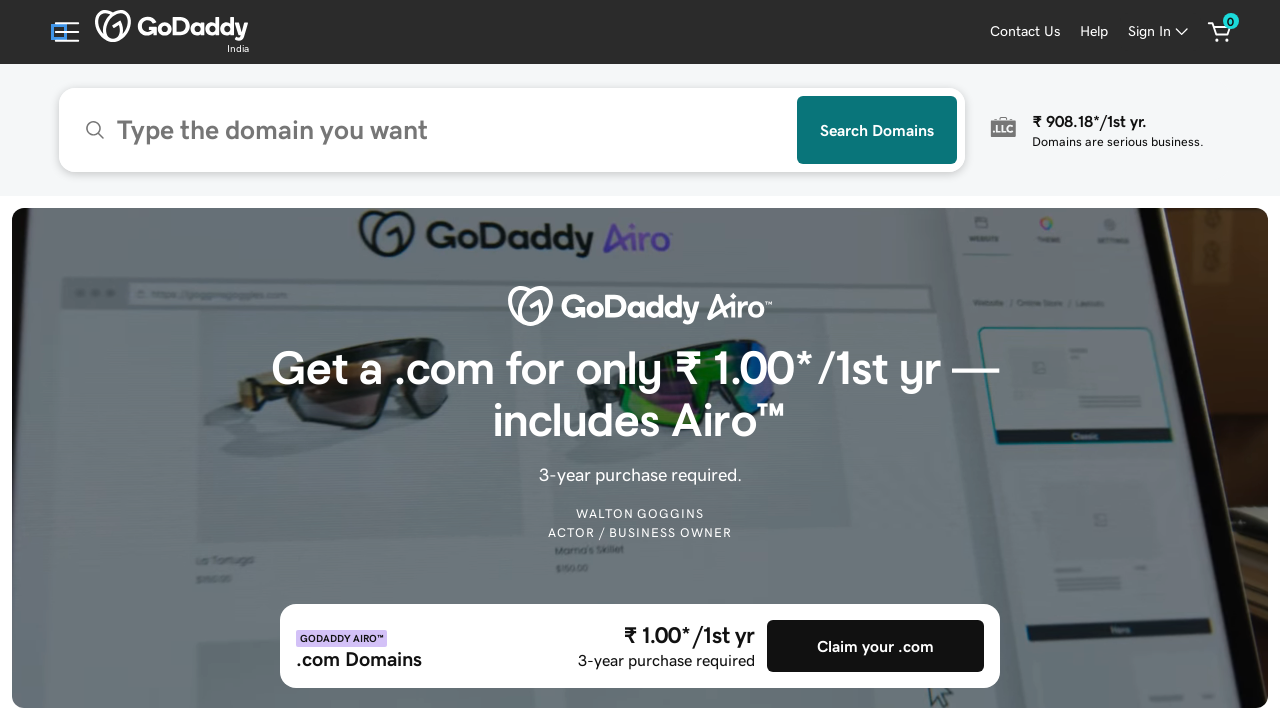